Tests adding a new todo item to a sample todo application by entering text in the input field and pressing Enter, then verifying the todo was added correctly.

Starting URL: http://lambdatest.github.io/sample-todo-app/

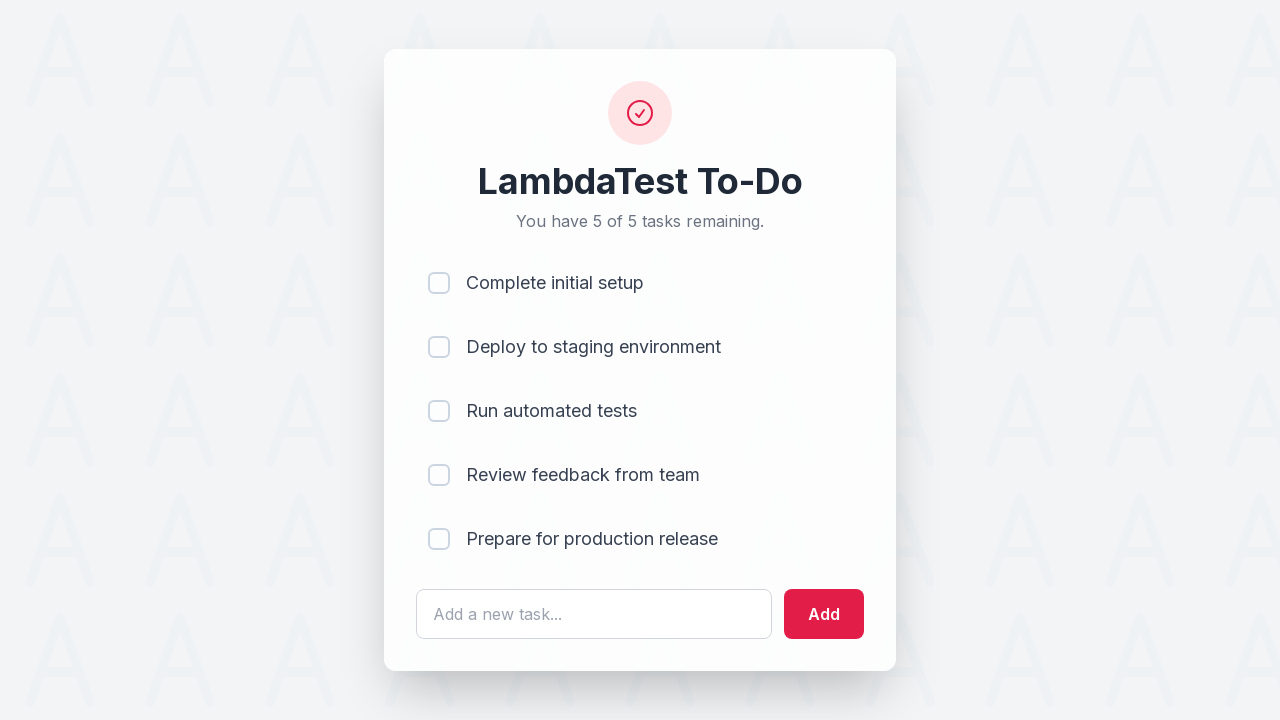

Filled todo input field with 'Learn Selenium' on #sampletodotext
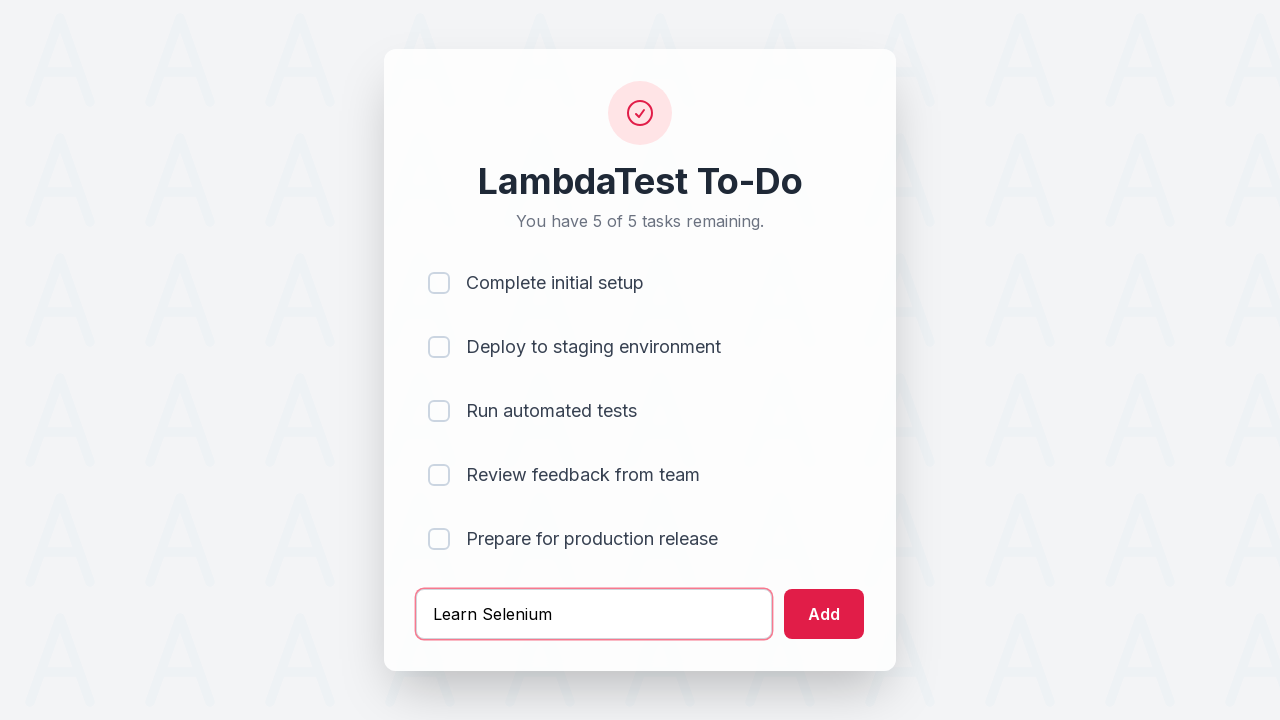

Pressed Enter to submit new todo item on #sampletodotext
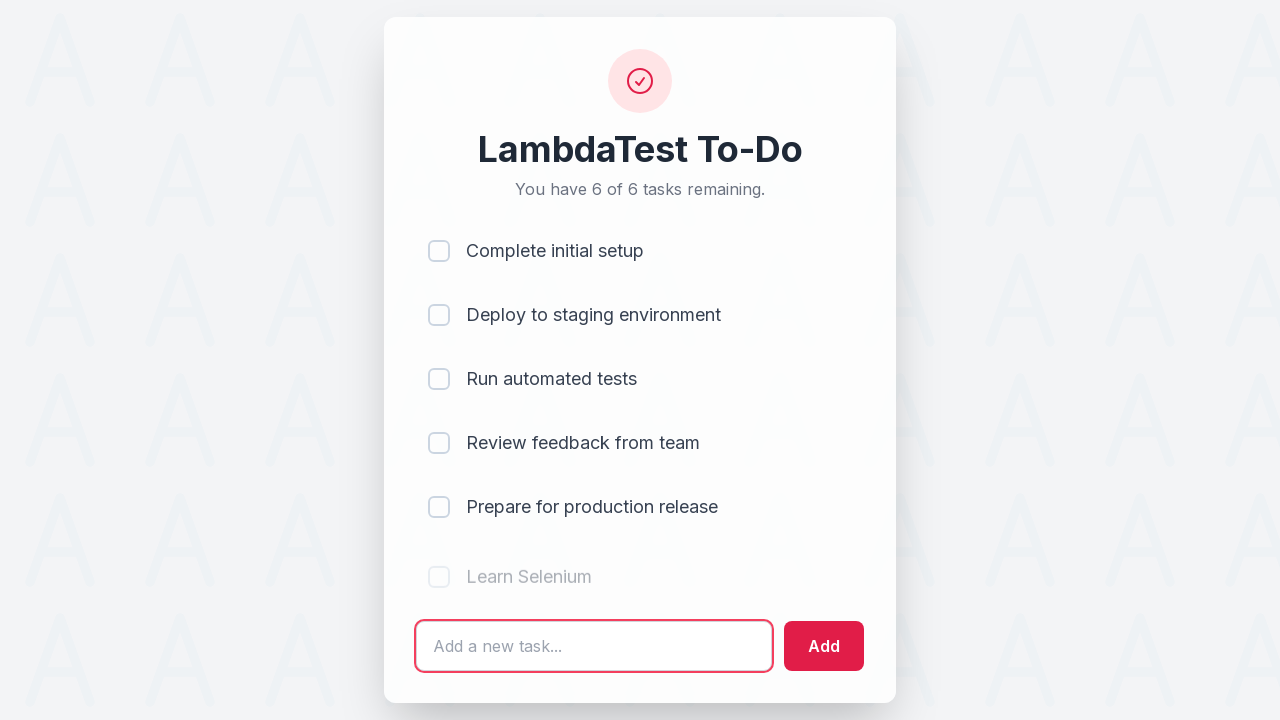

Waited for new todo item to appear in the list
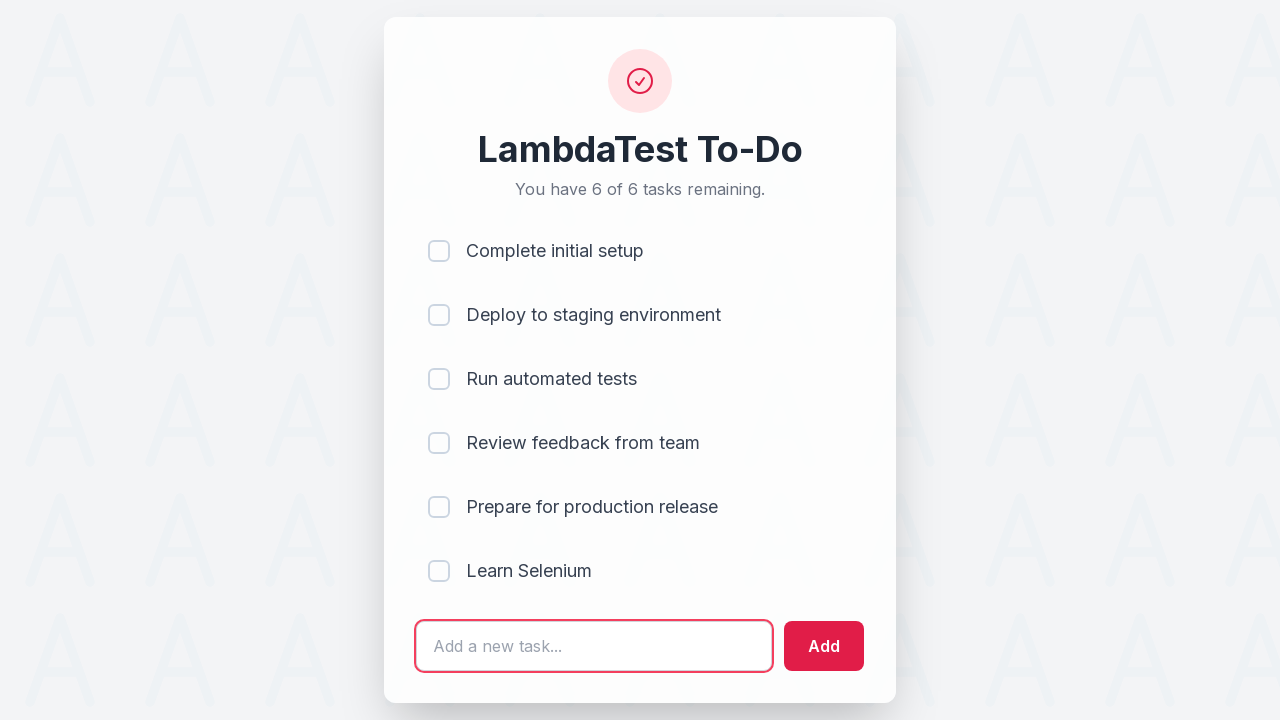

Located the last todo item in the list
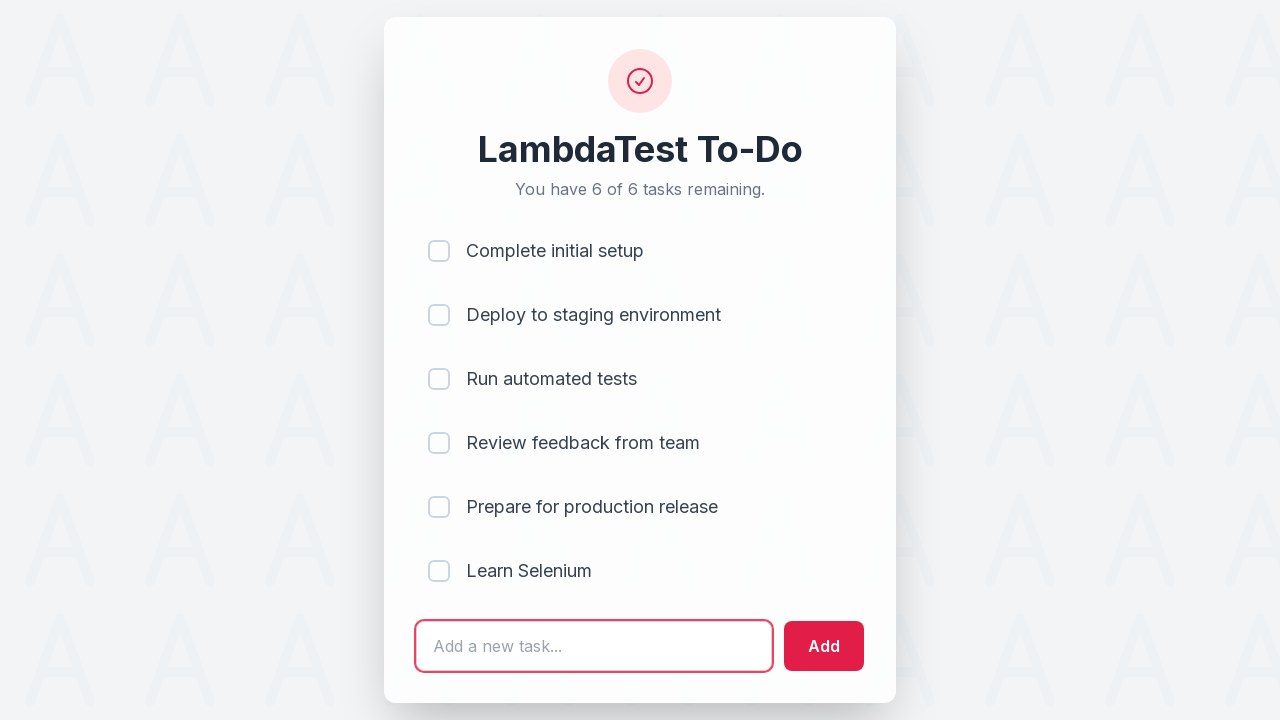

Verified the last todo item is ready
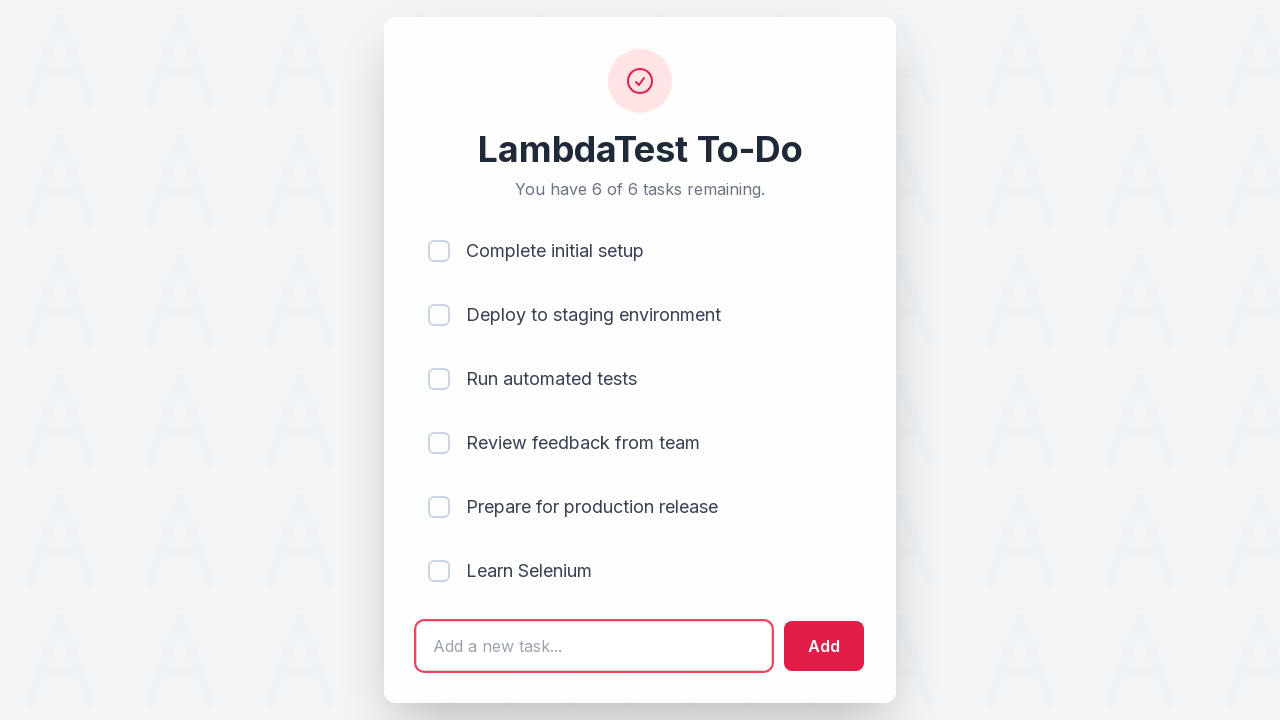

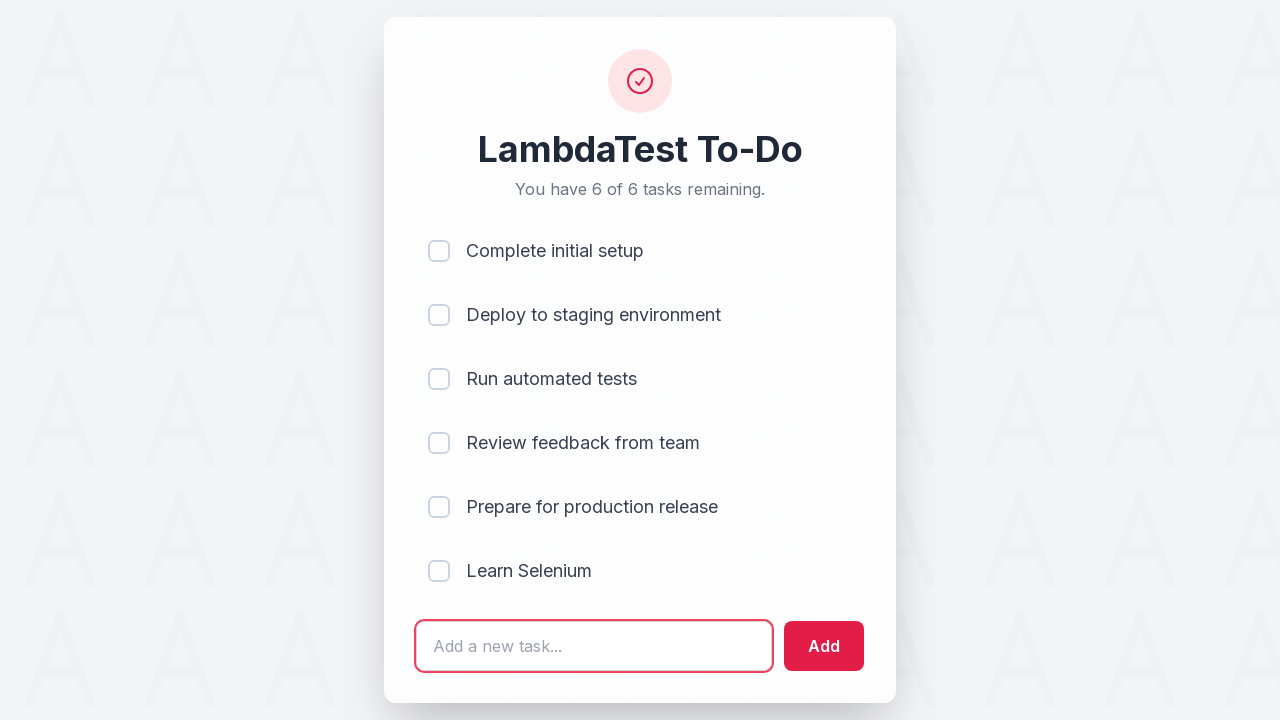